Tests the Broken Links - Images page by checking image attributes and opening a valid link in a new tab.

Starting URL: https://demoqa.com/

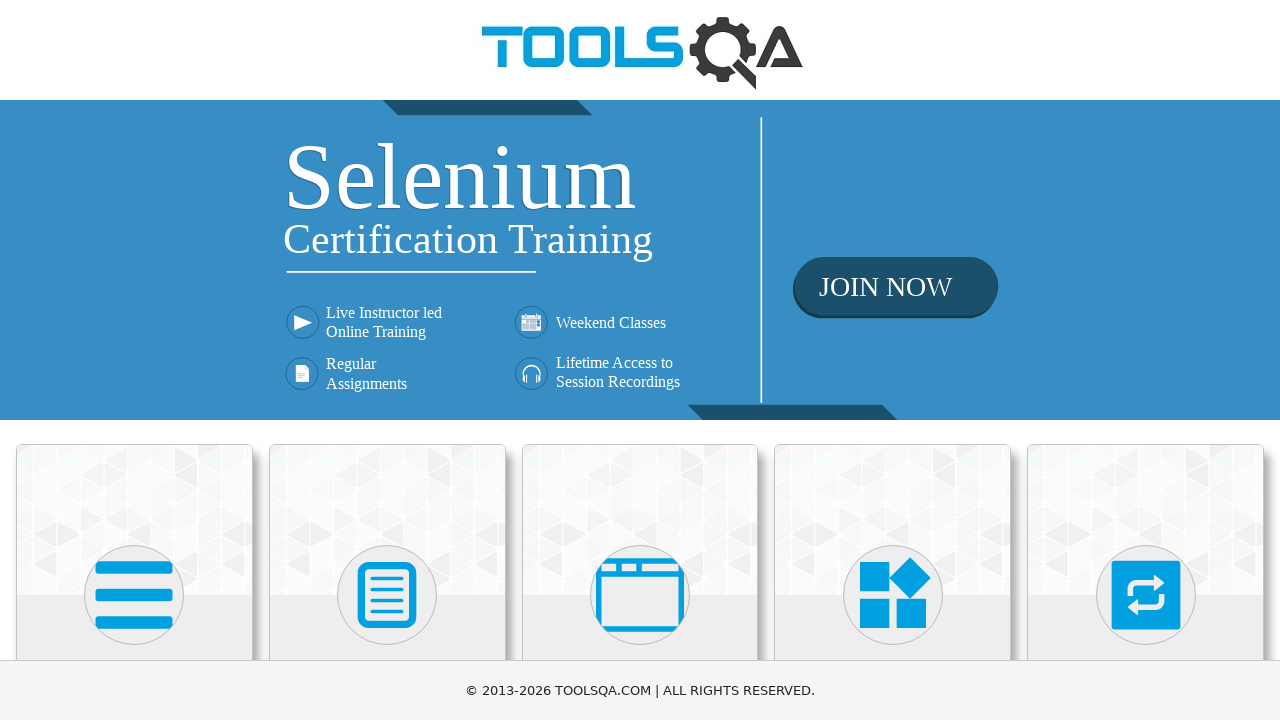

Clicked on Elements card on homepage at (134, 520) on div.card:has-text('Elements')
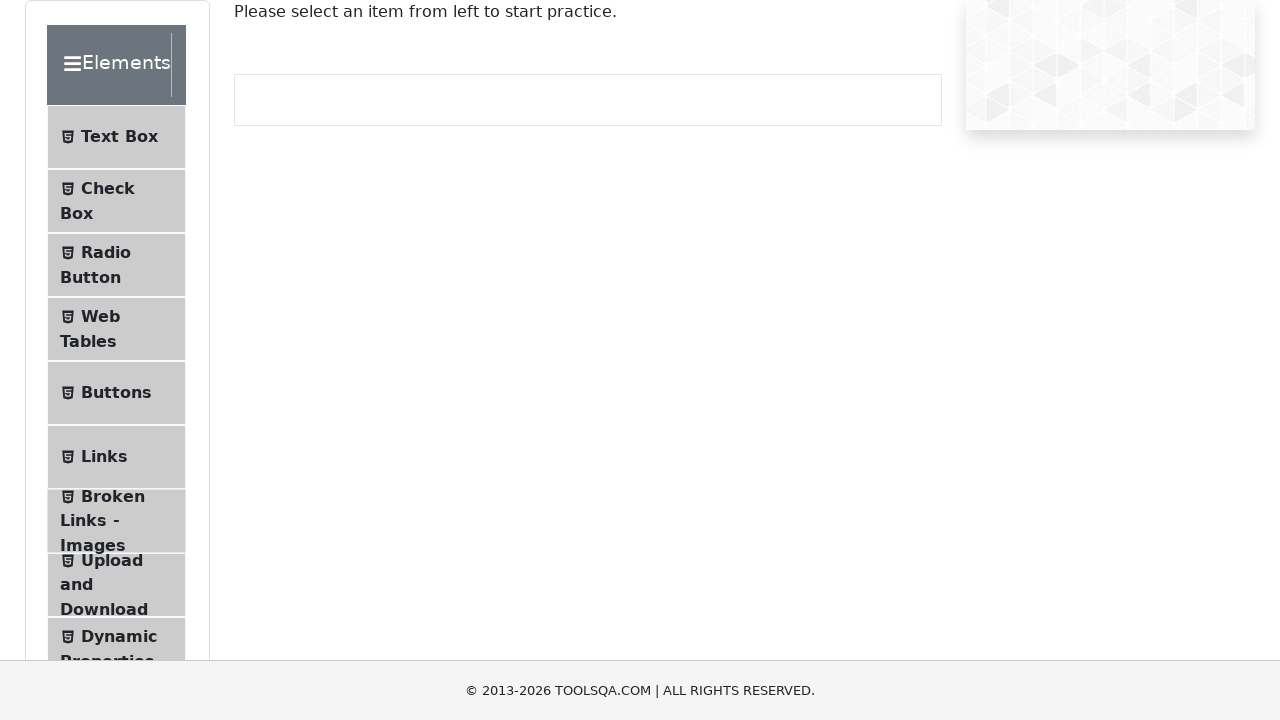

Clicked on Broken Links - Images menu item at (113, 496) on span:text('Broken Links - Images')
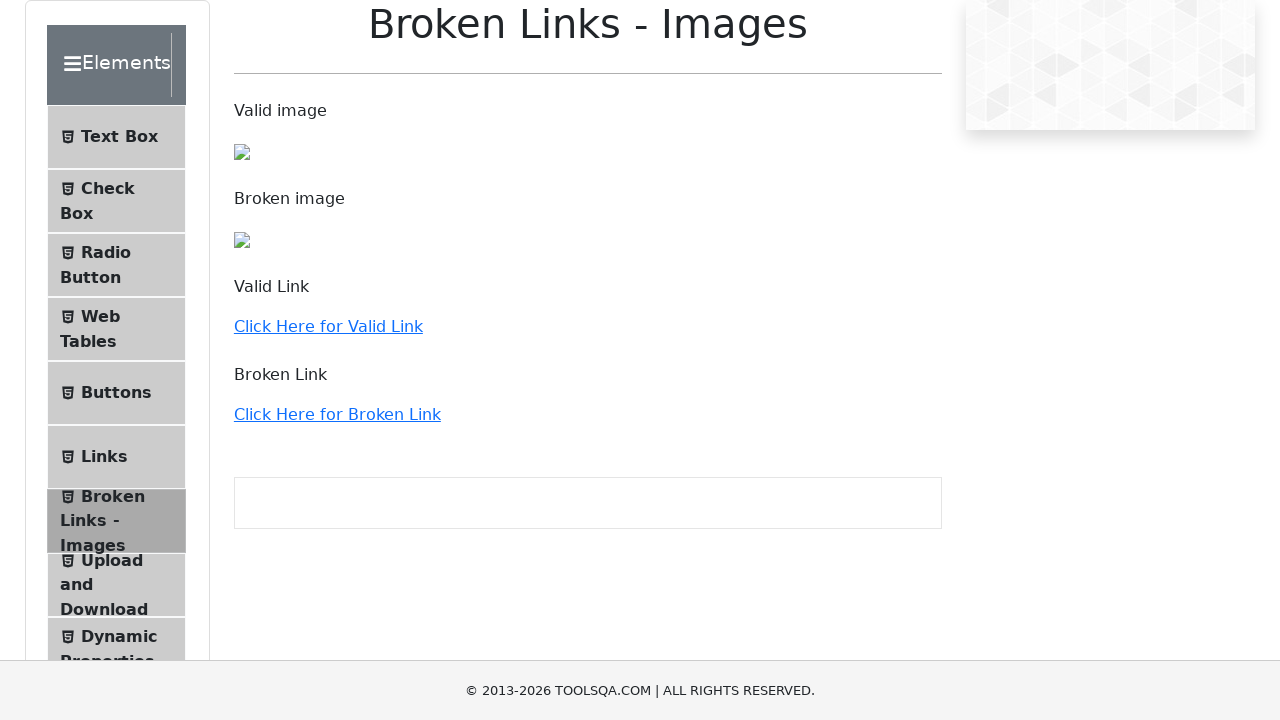

Waited for images to load
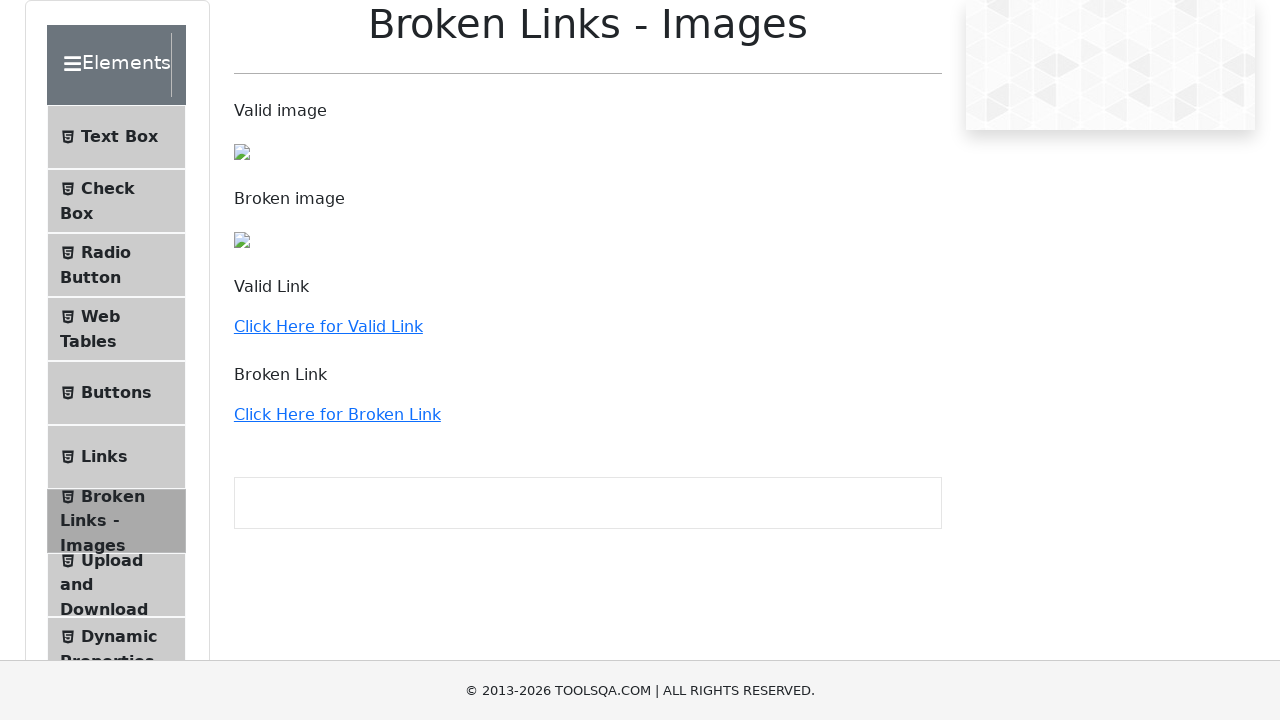

Clicked on valid link to open in new tab at (328, 326) on p:text('Valid Link') + a
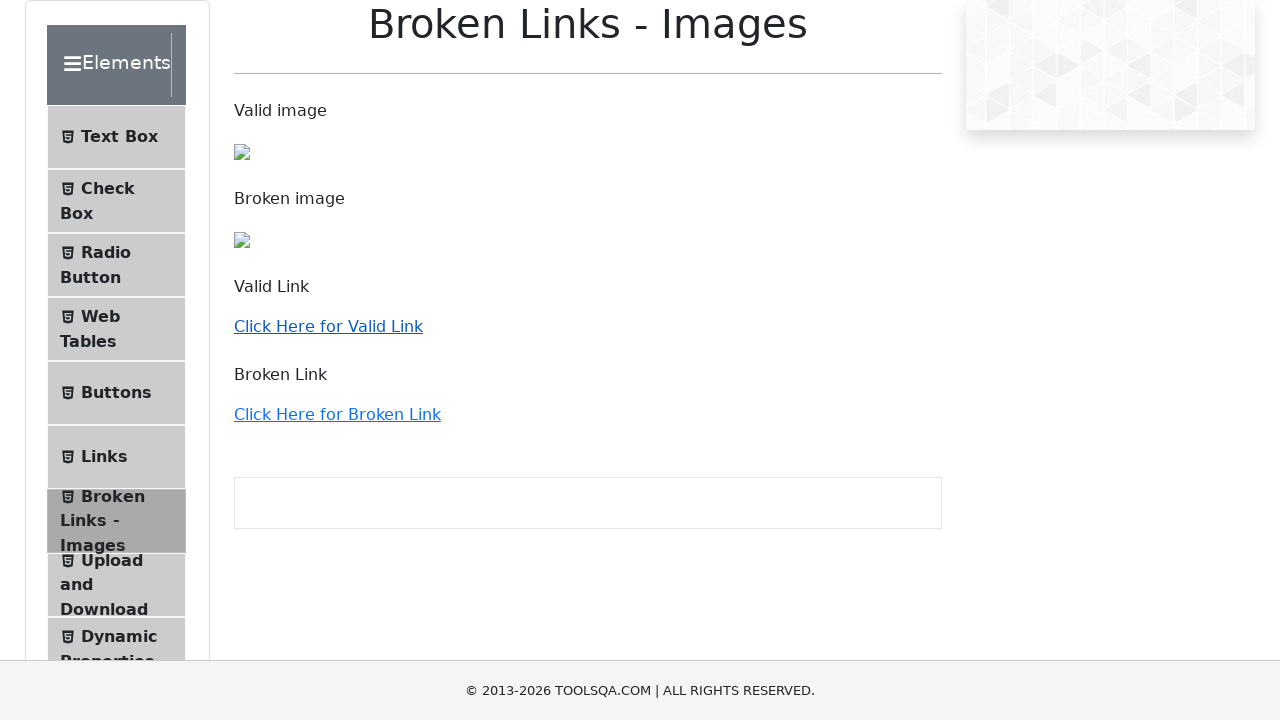

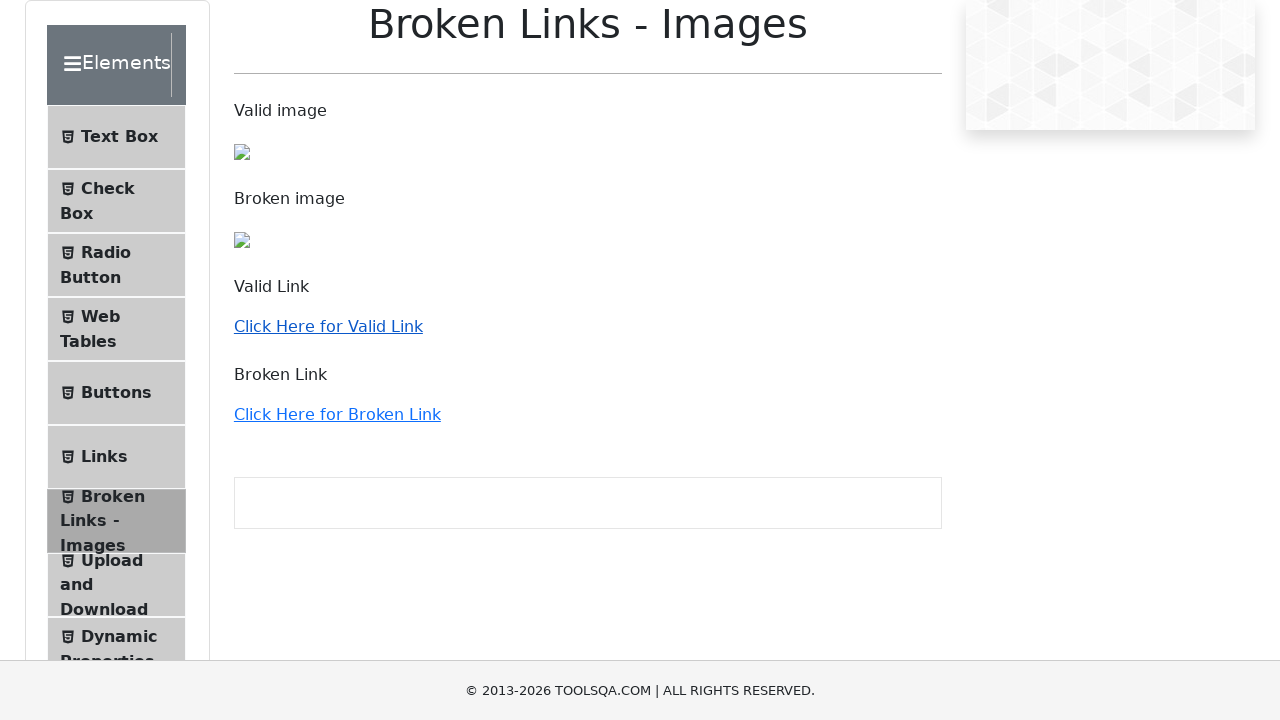